Tests drag and drop functionality on jQuery UI demo page by dragging a source element onto a target droppable element and verifying the interaction

Starting URL: https://jqueryui.com/droppable/

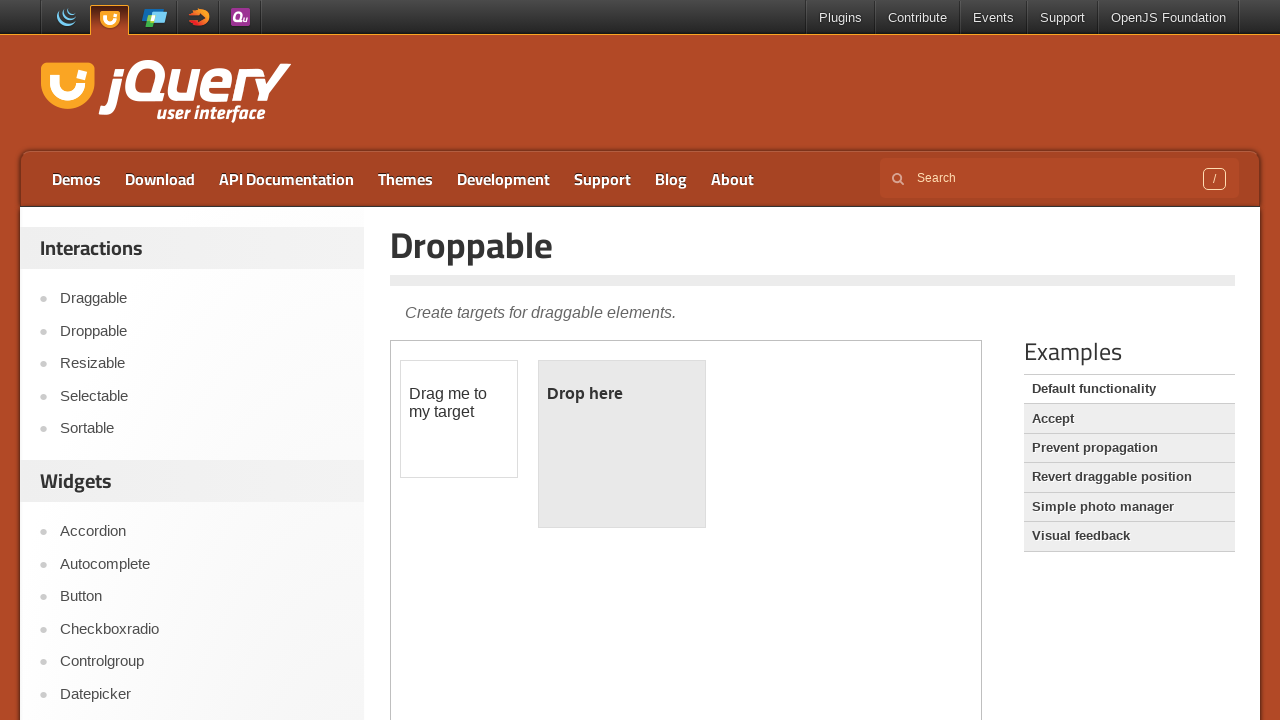

Located the iframe containing the drag and drop demo
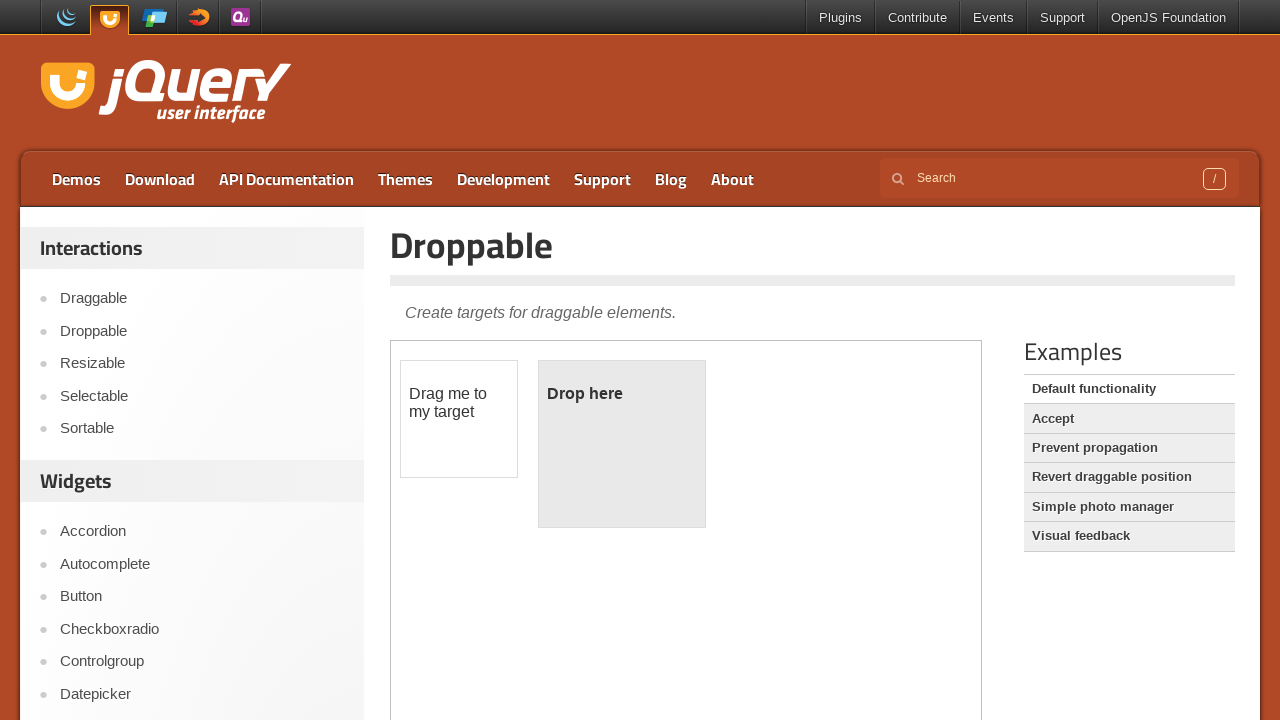

Retrieved initial text from droppable target: 'Drop here'
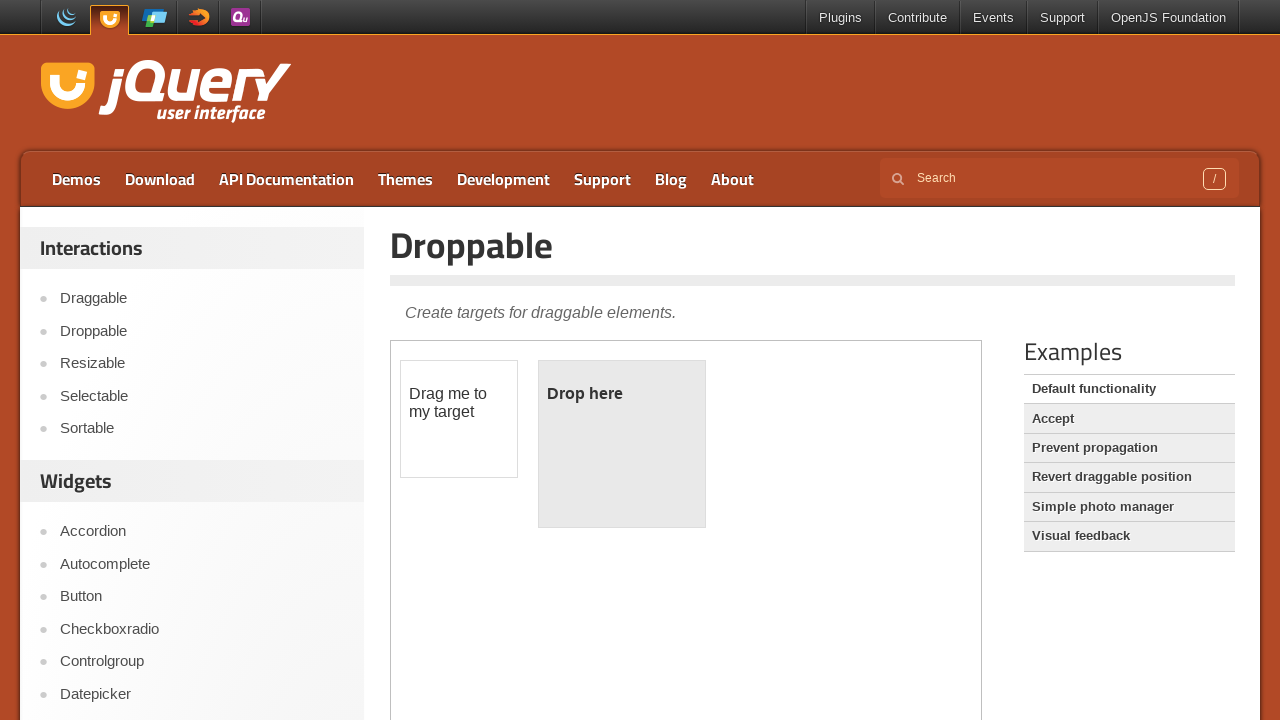

Located the draggable source element
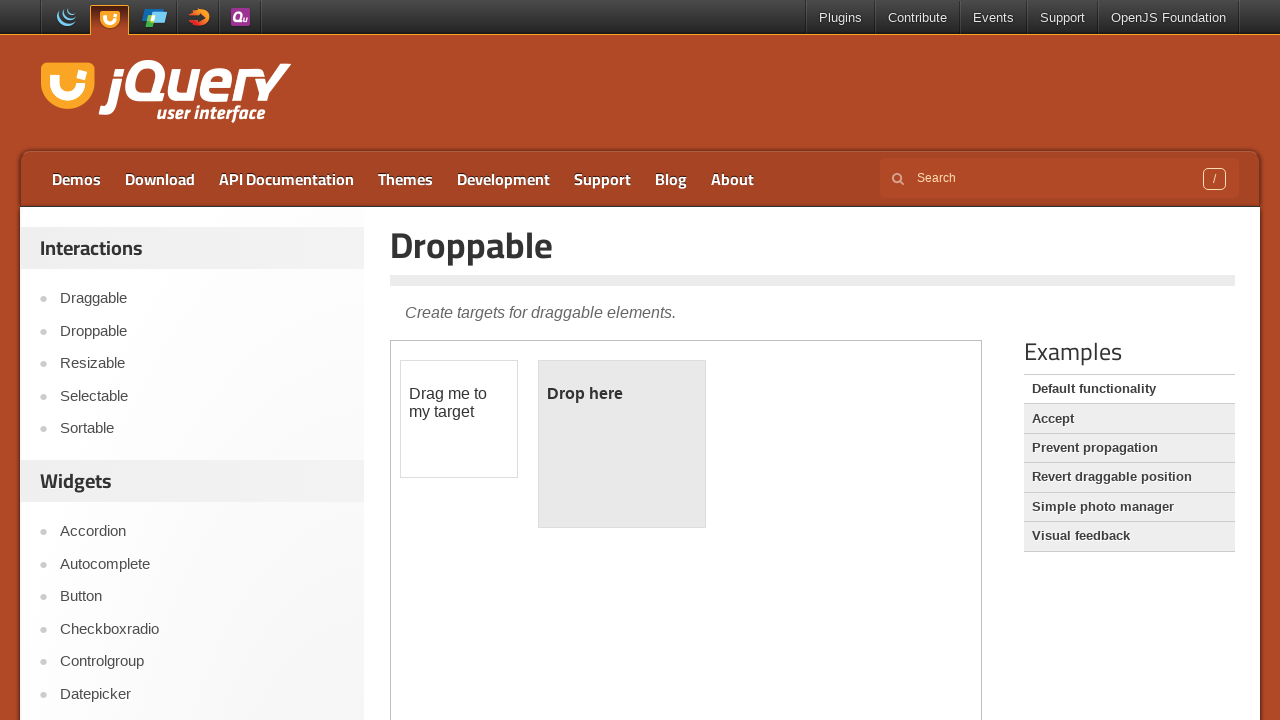

Located the droppable target element
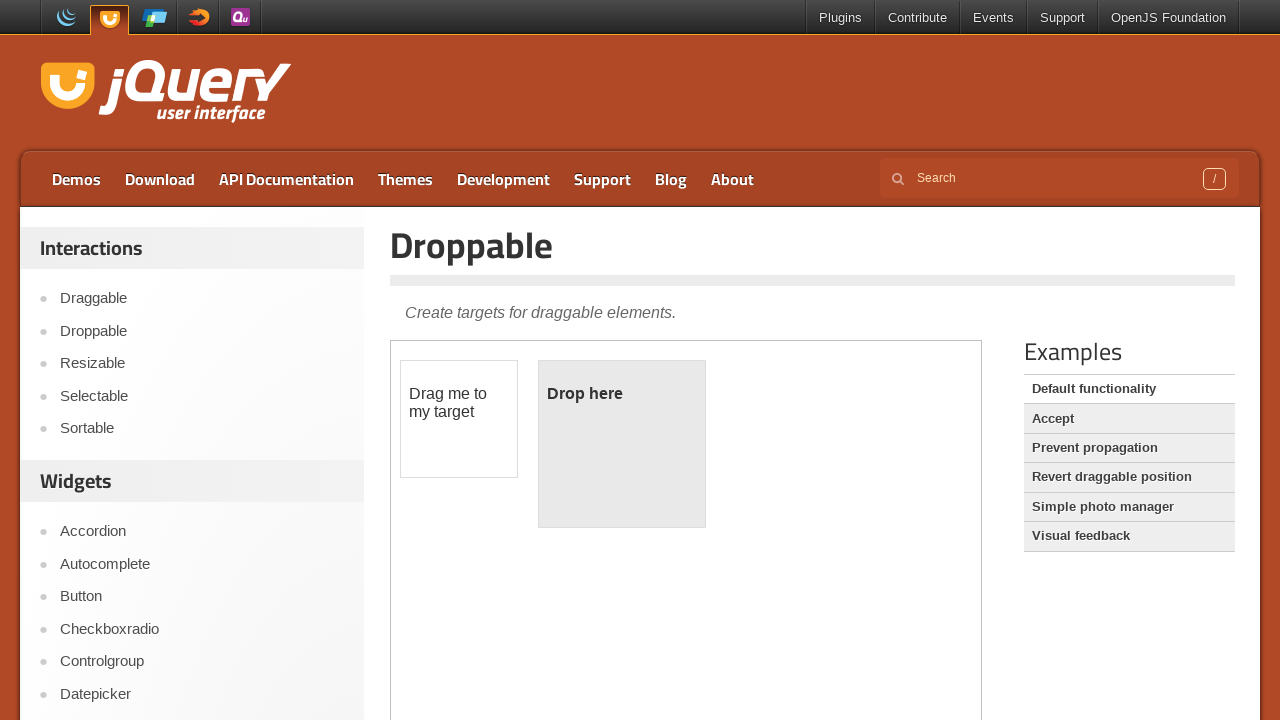

Performed drag and drop action from source to target element at (622, 444)
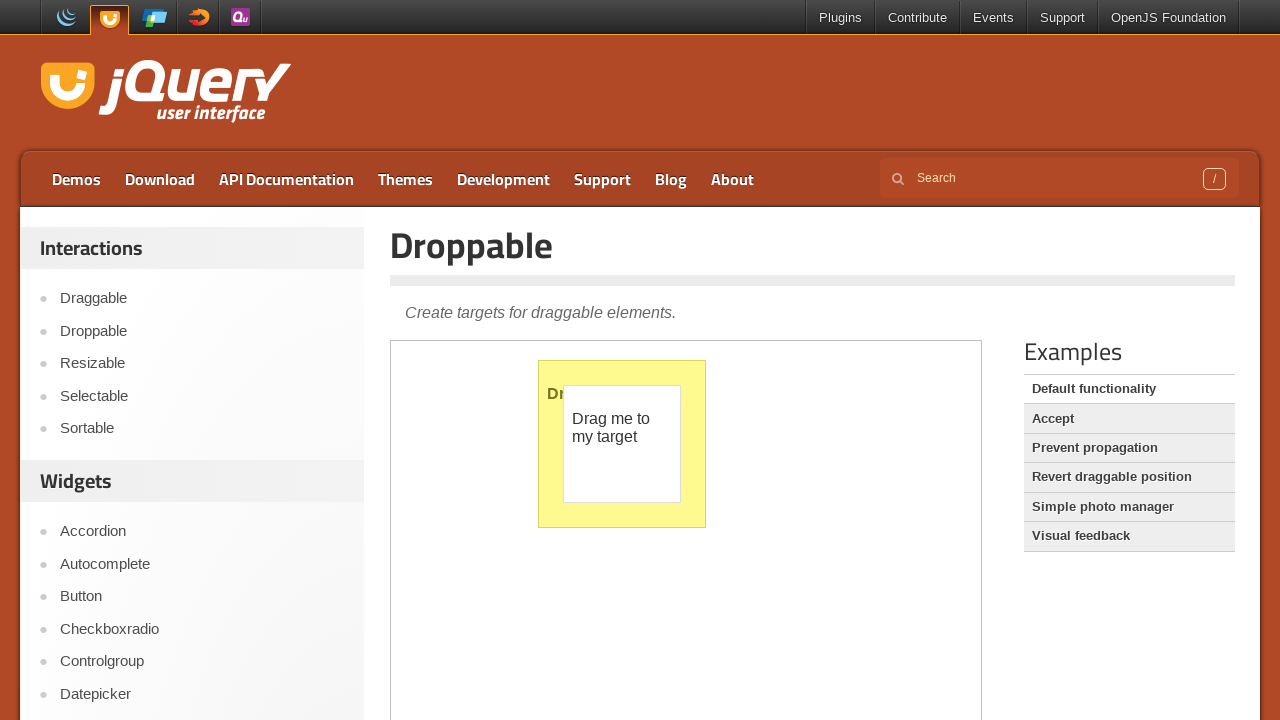

Retrieved final text from droppable target after drag operation: 'Dropped!'
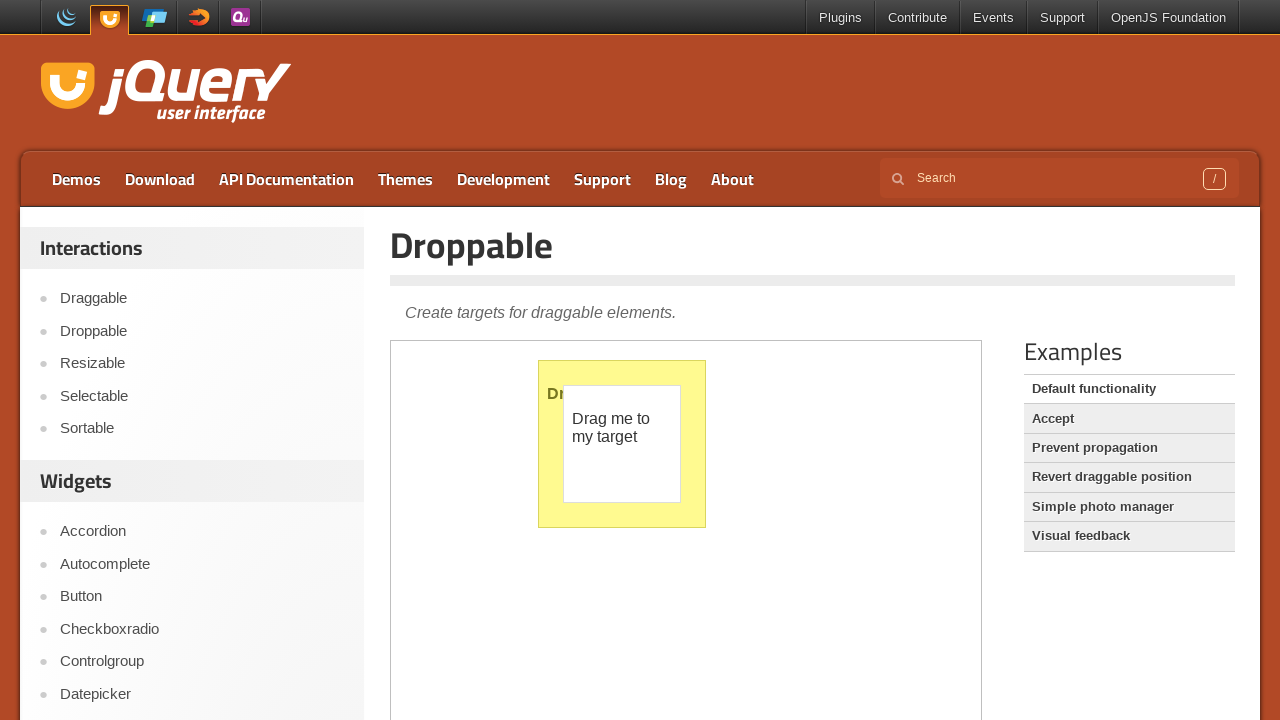

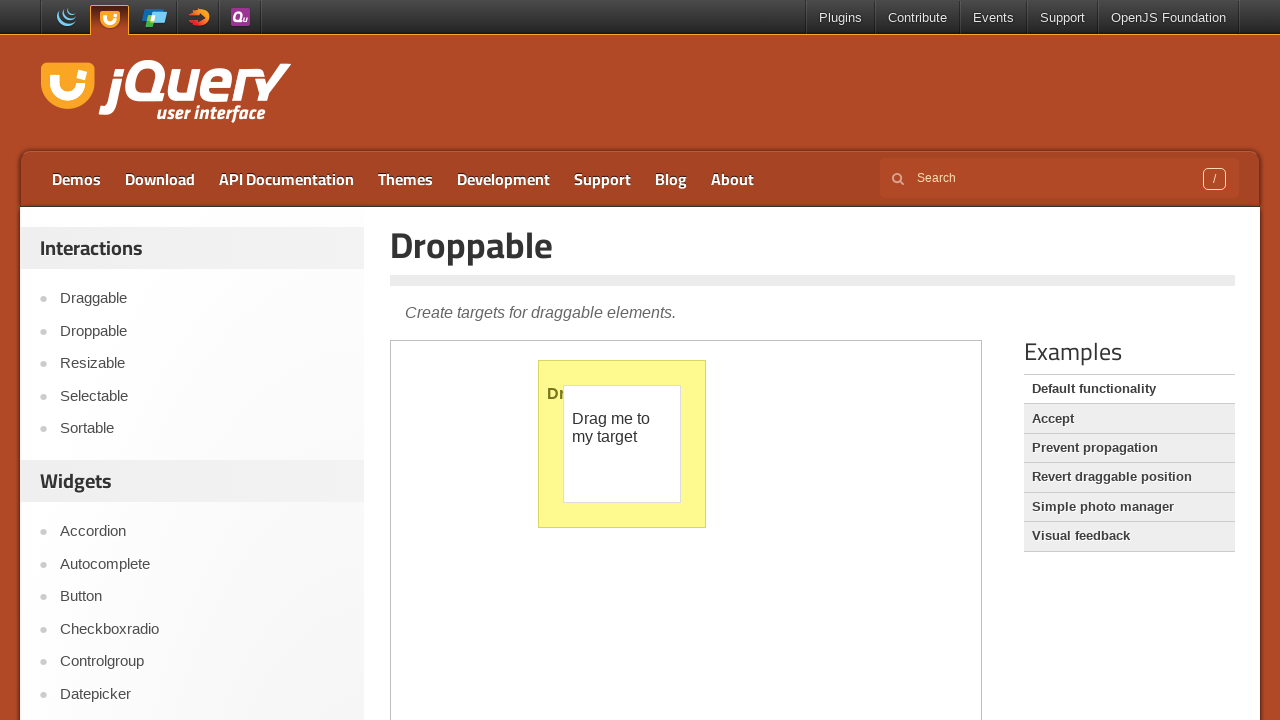